Tests the IndiGo airline website by navigating to the homepage and validating the state of a radio button element (checking if it's displayed, enabled, and selected)

Starting URL: https://www.goindigo.in

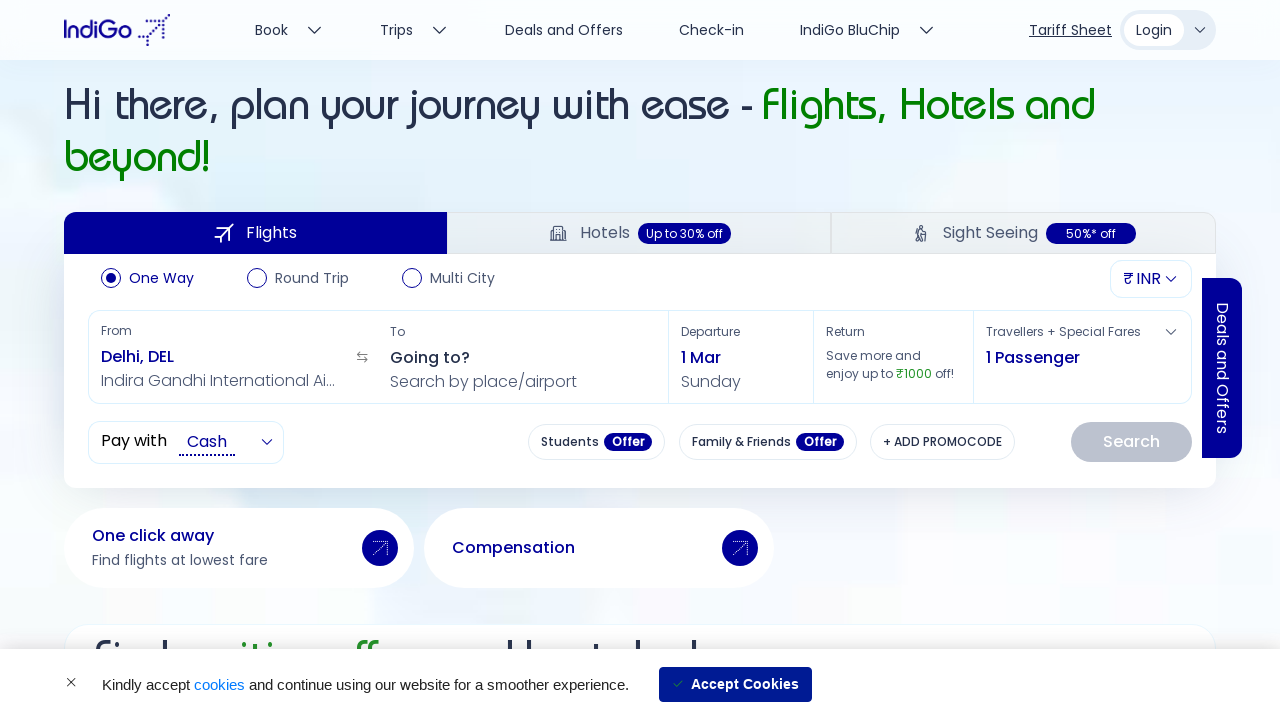

Waited for page to load with networkidle state
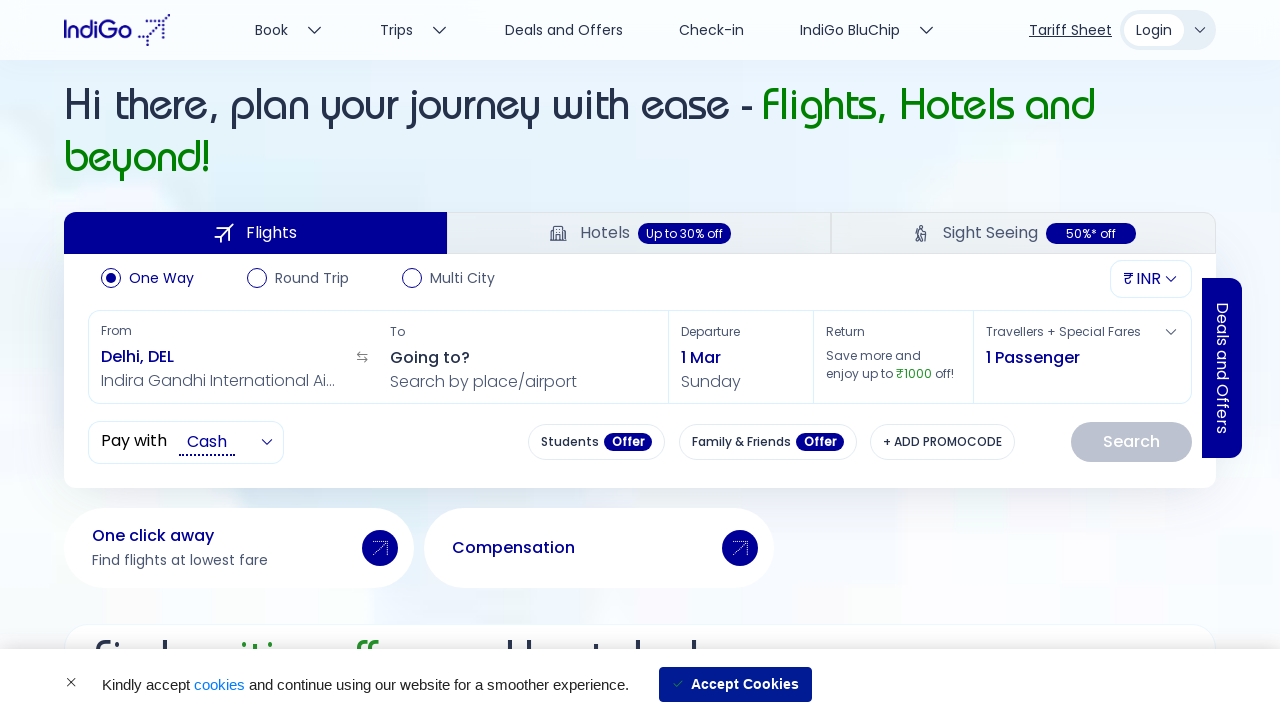

Located radio button element using XPath
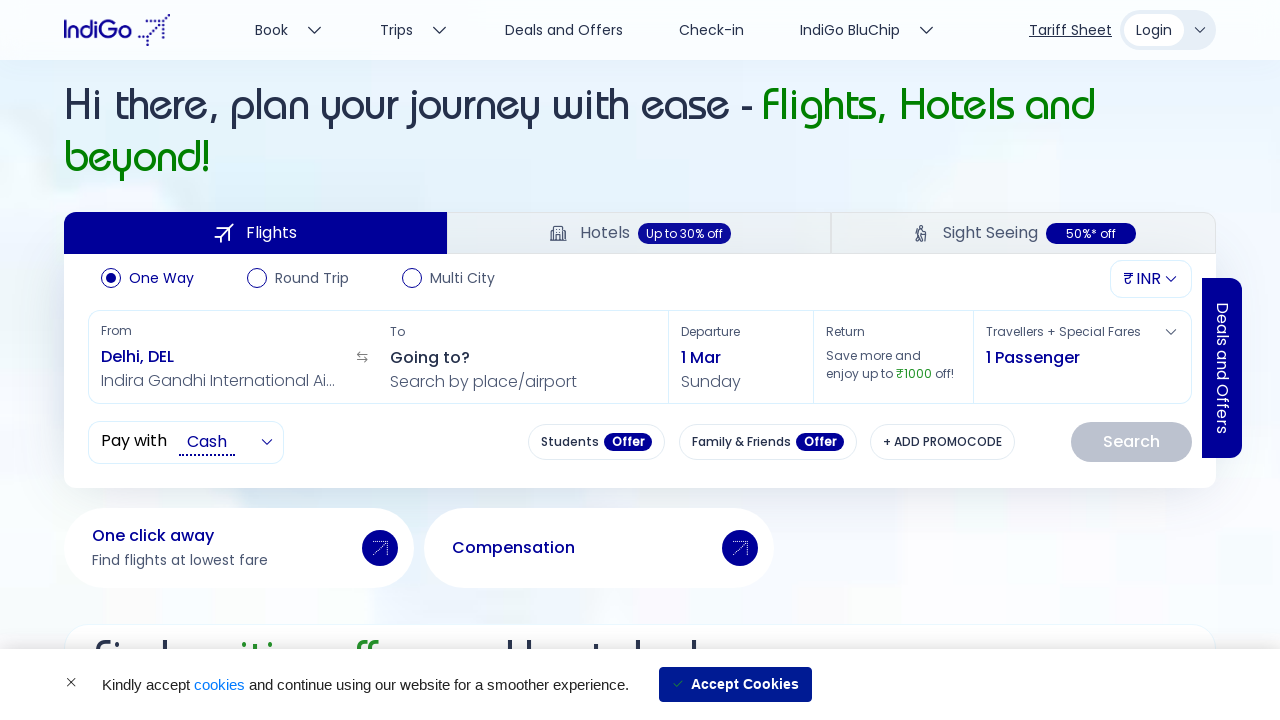

Radio button is not visible
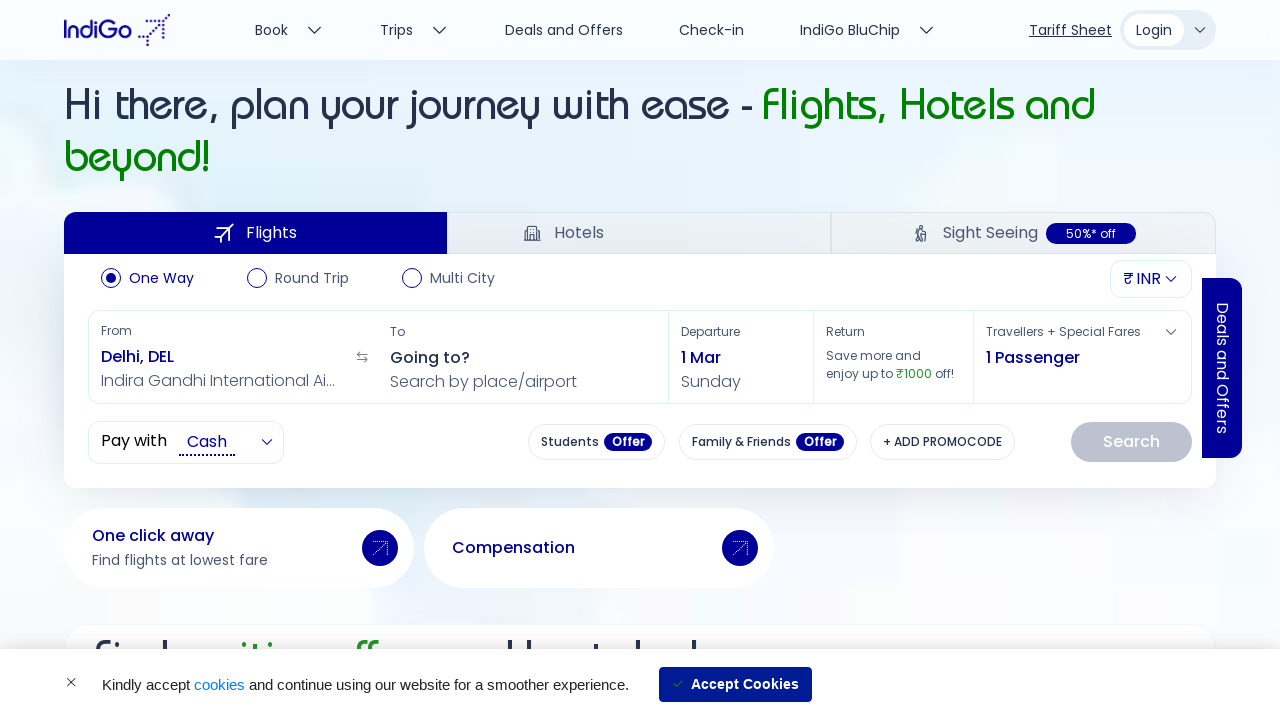

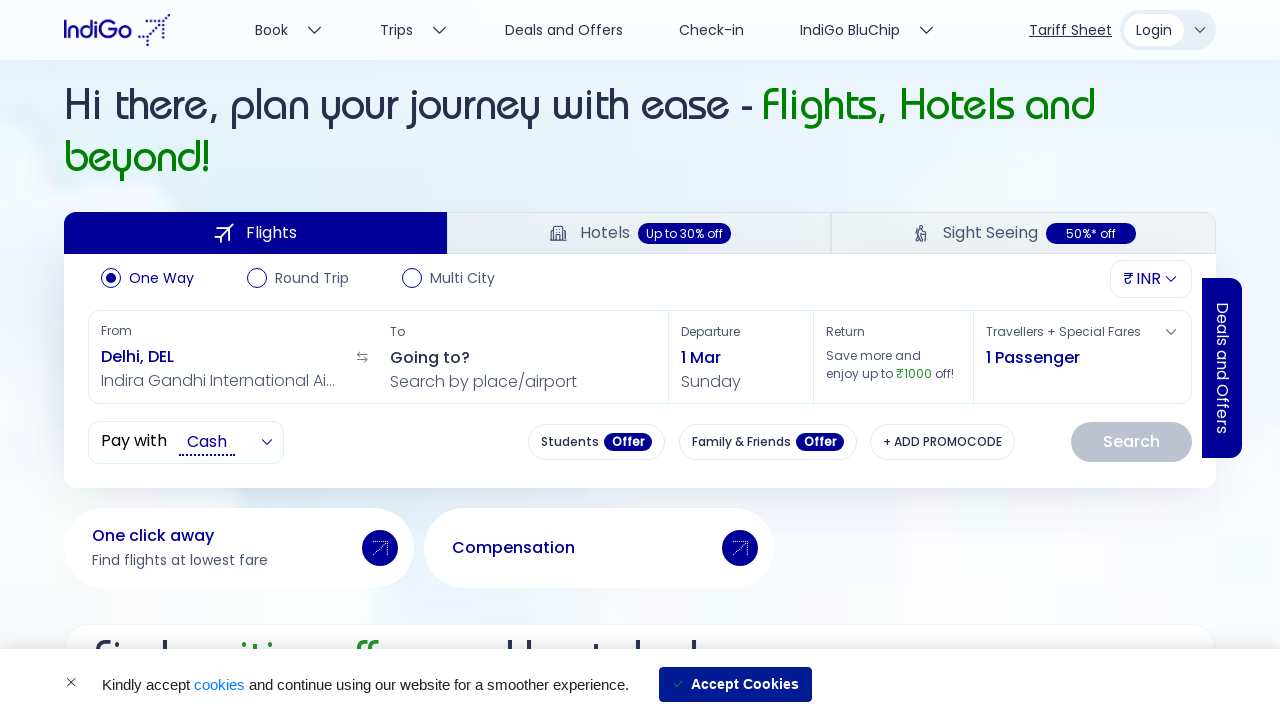